Tests a progress bar page by waiting for the progress bar to complete and verifying it displays "Complete!" text

Starting URL: https://seleniumui.moderntester.pl/progressbar.php

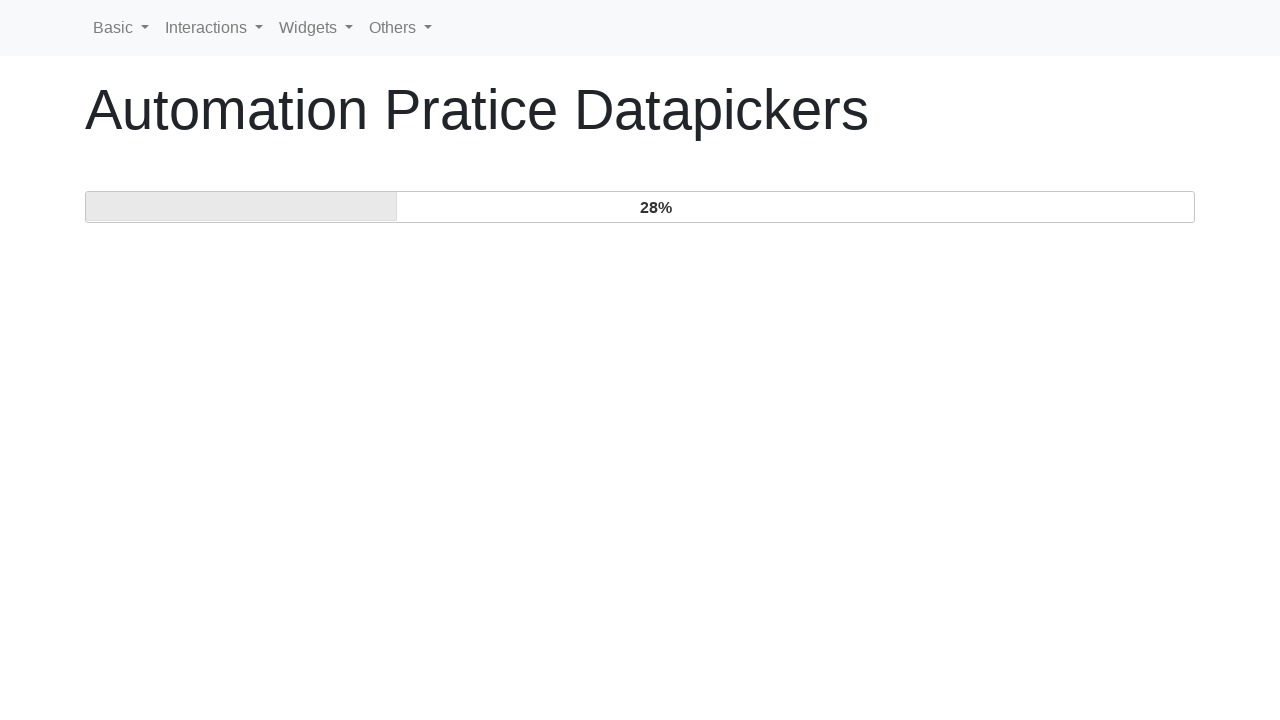

Waited for progress bar to complete and display 'Complete!' text
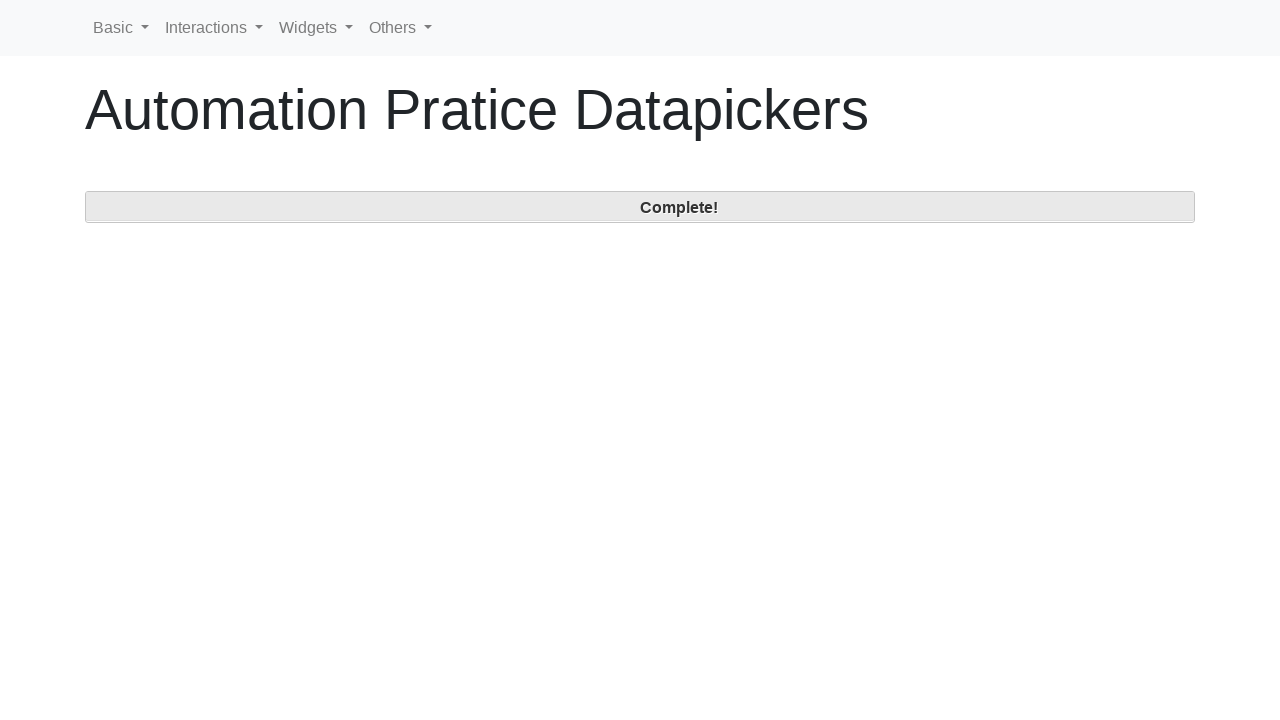

Retrieved progress bar text content
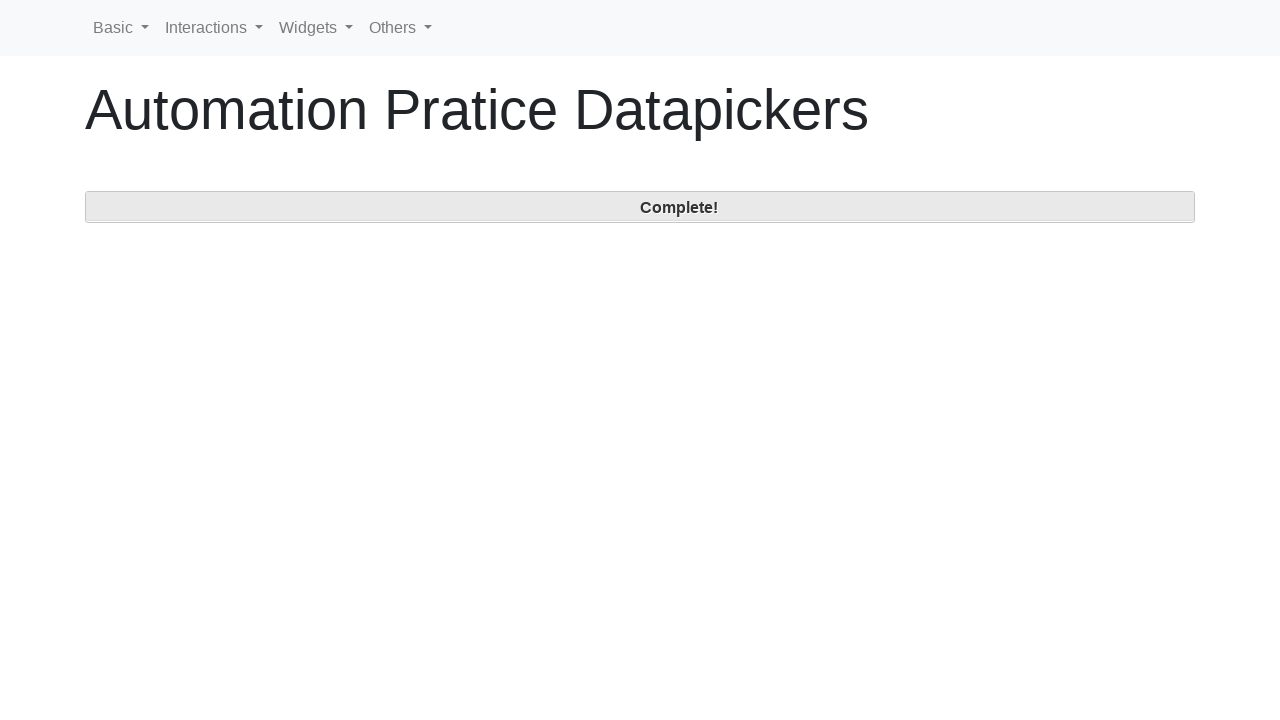

Verified progress bar displays 'Complete!' text
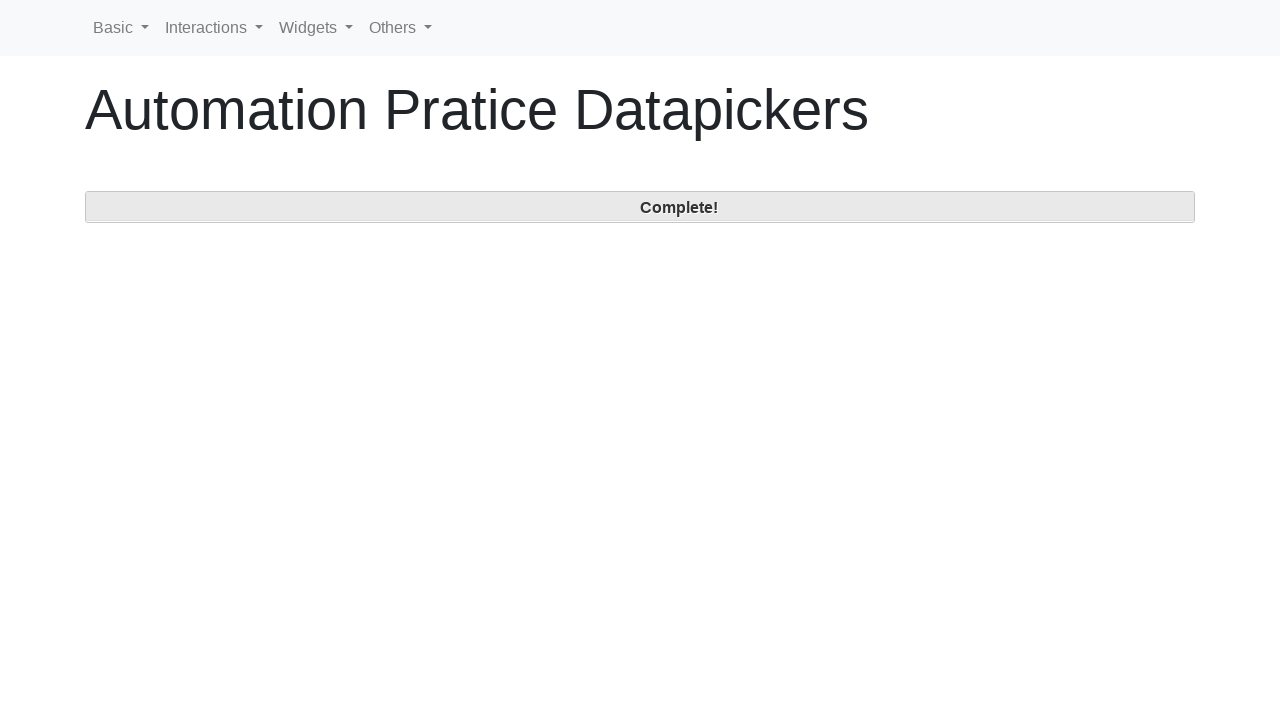

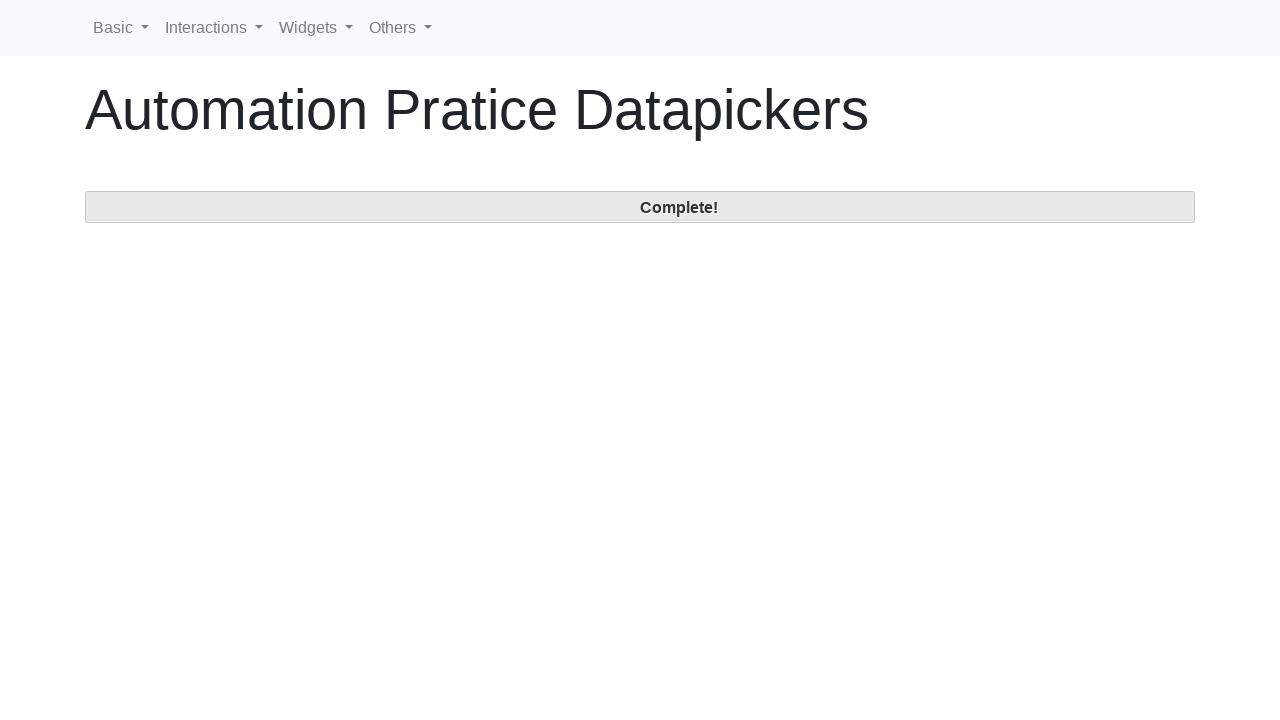